Navigates through product categories on an e-commerce demo site by clicking on Phones, Laptops, and Monitors links

Starting URL: https://www.demoblaze.com/index.html#

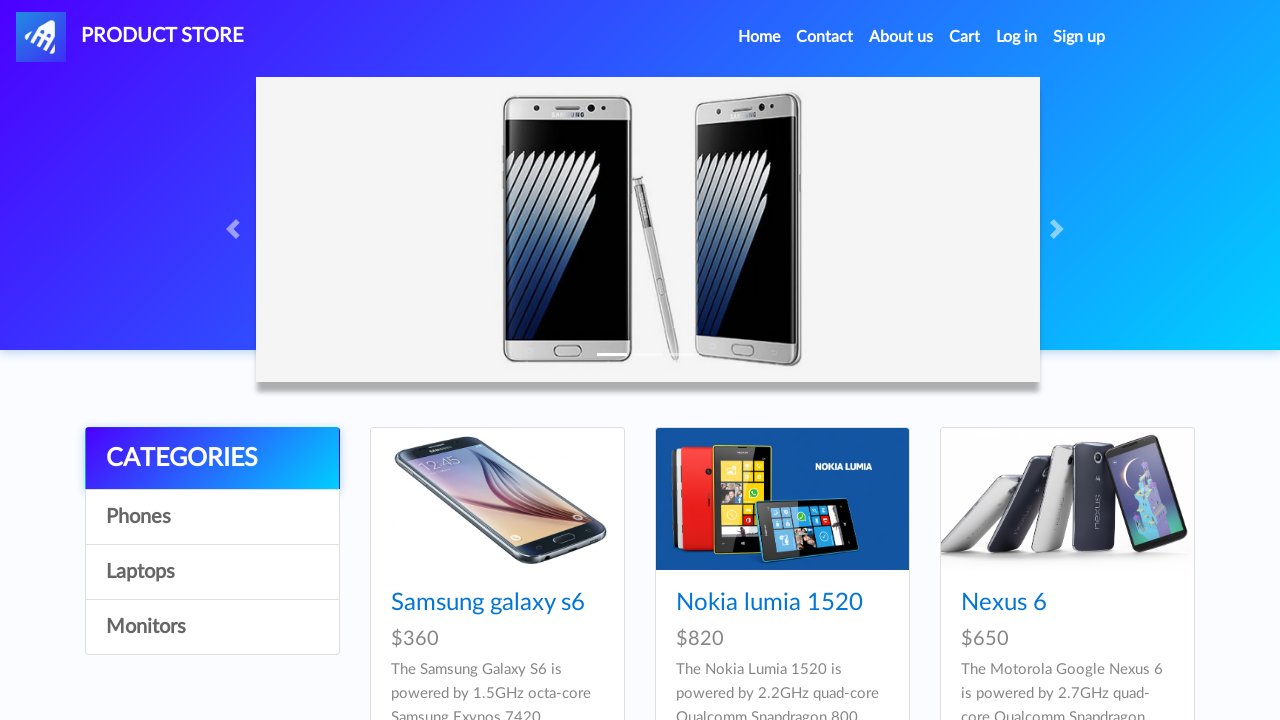

Clicked on Phones category link at (212, 517) on xpath=//a[text()='Phones']
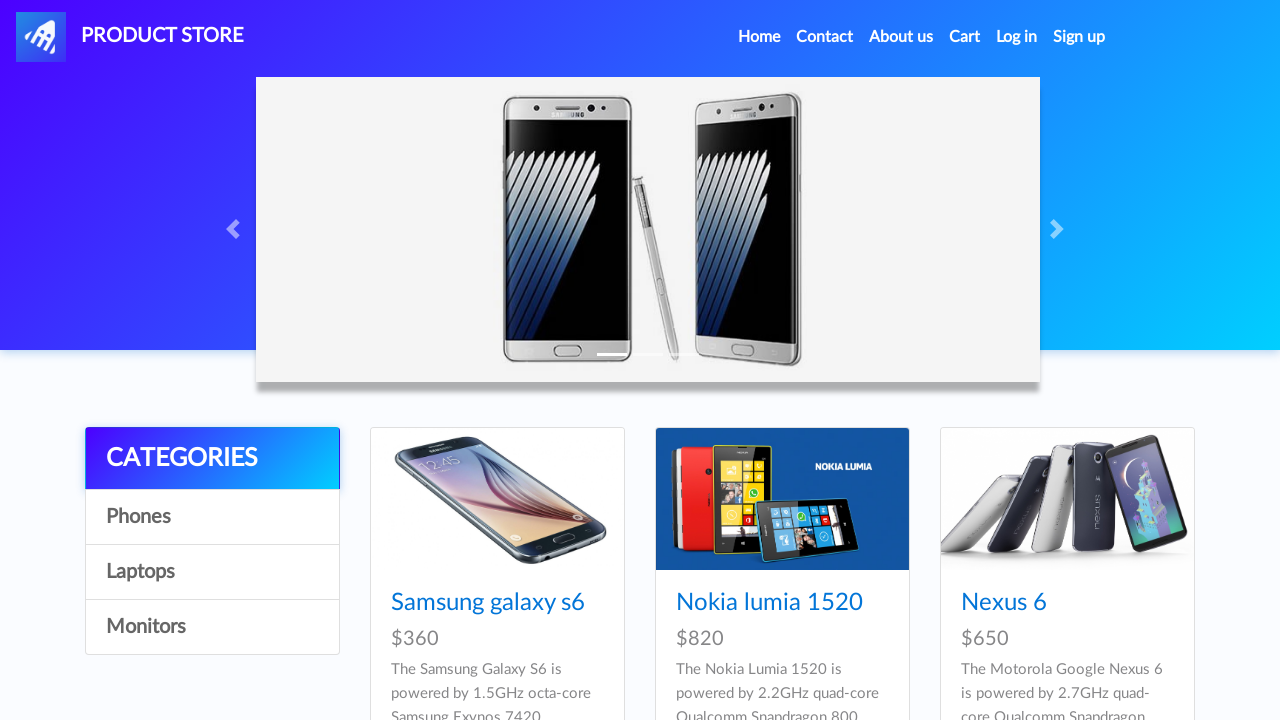

Clicked on Laptops category link at (212, 572) on xpath=//a[text()='Laptops']
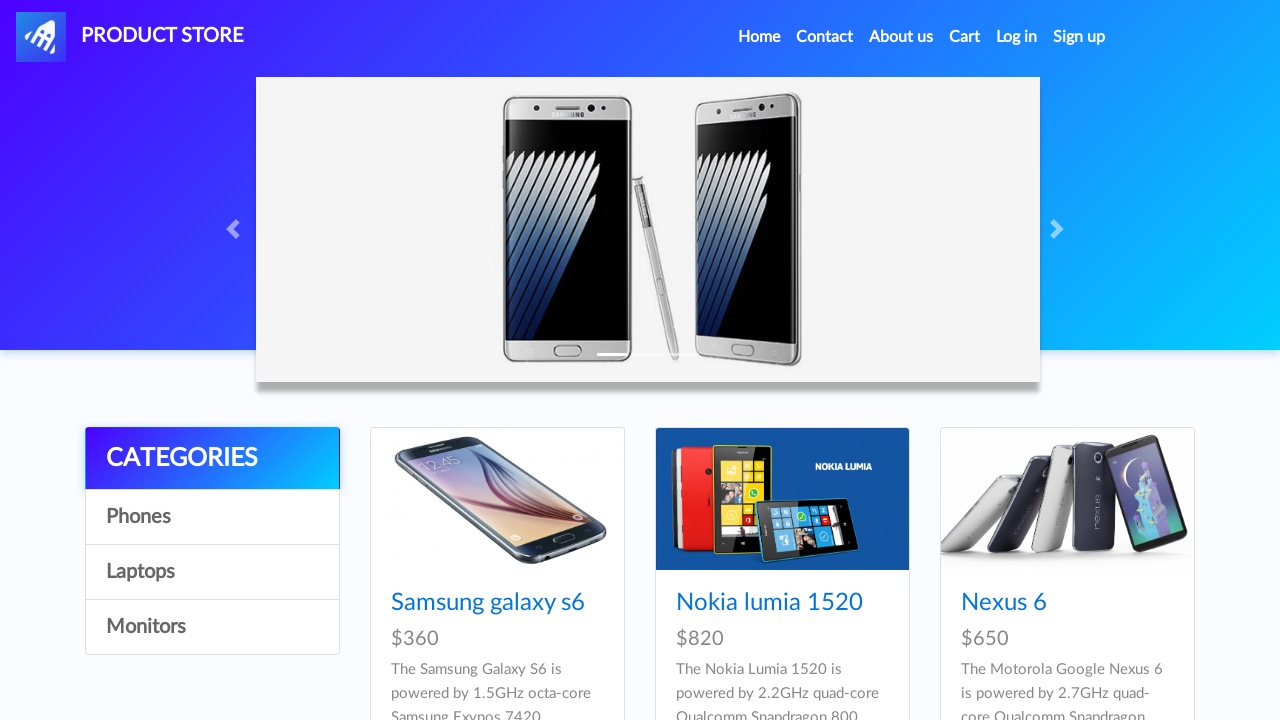

Clicked on Monitors category link at (212, 627) on xpath=//a[text()='Monitors']
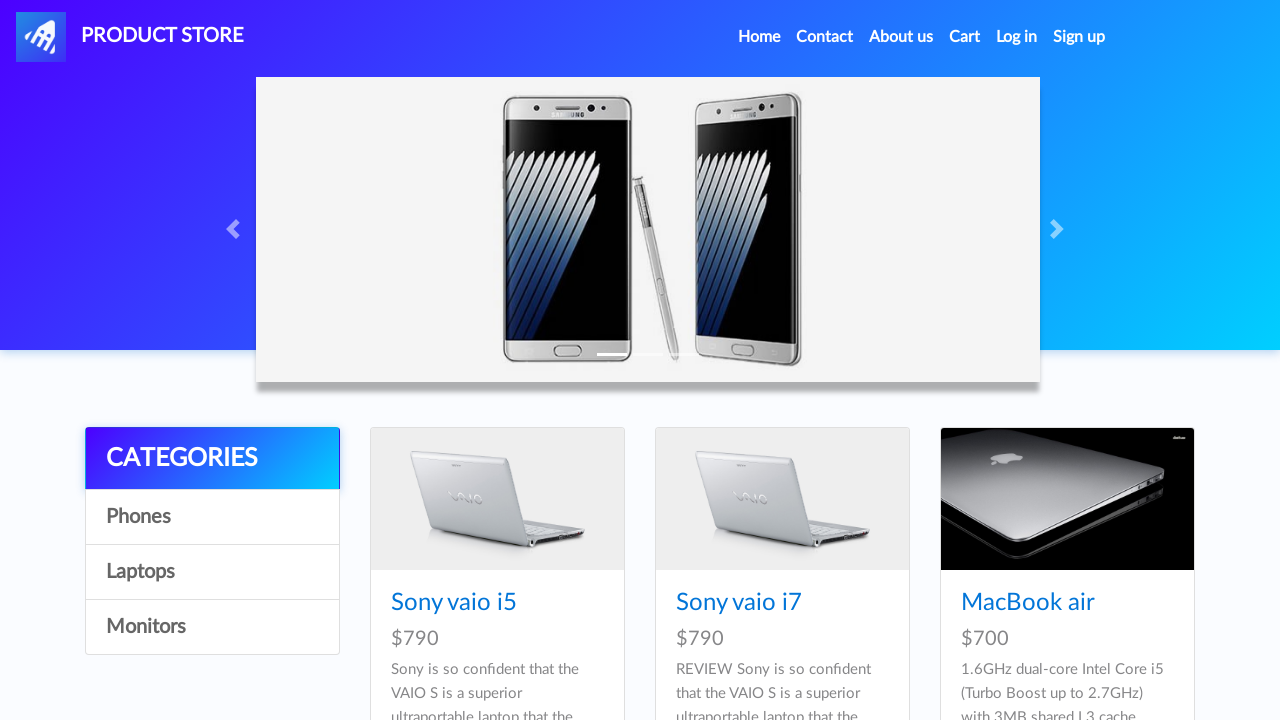

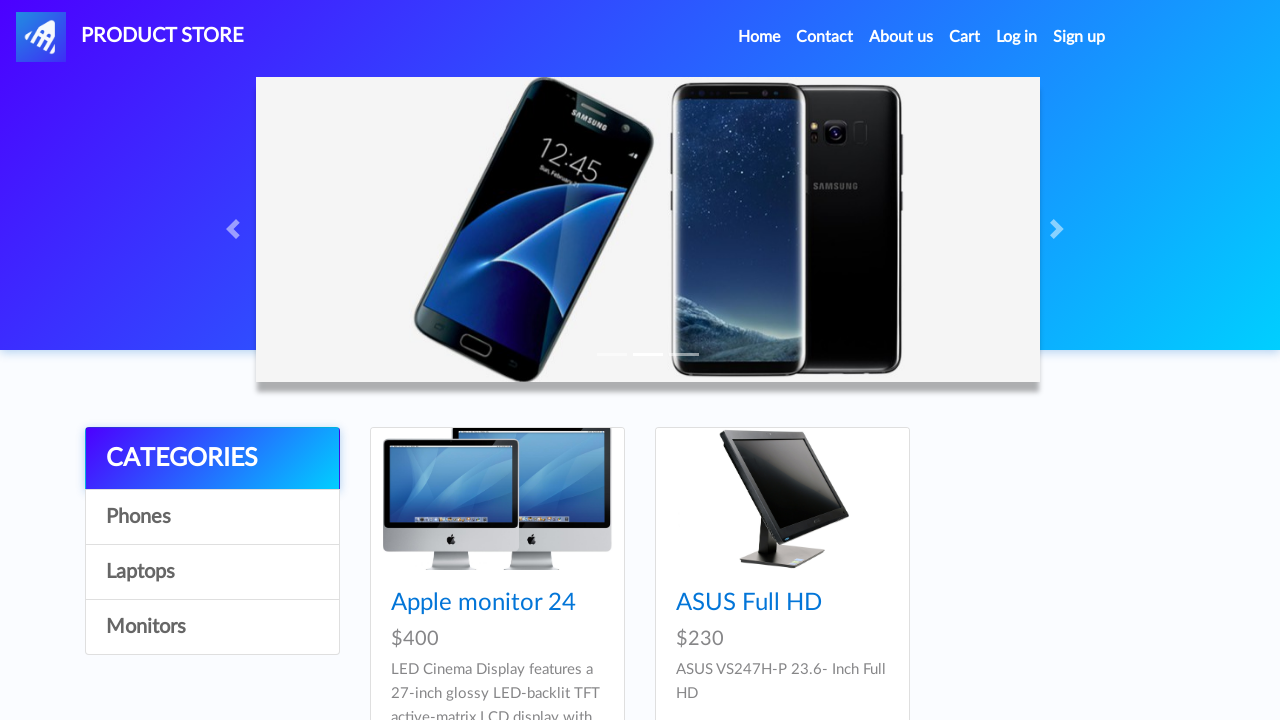